Tests navigation on a banking demo site by clicking the Online Banking menu and verifying that the online banking features section is displayed

Starting URL: http://zero.webappsecurity.com/index.html

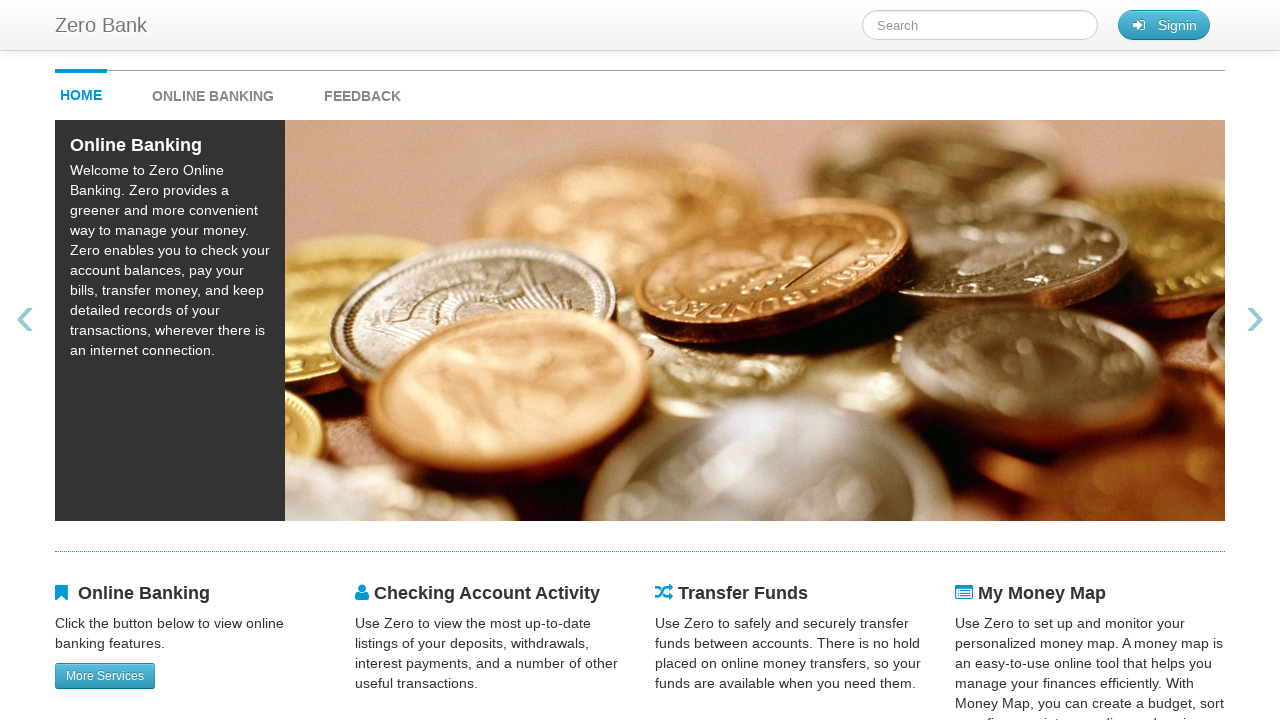

Clicked on the Online Banking menu at (233, 91) on #onlineBankingMenu
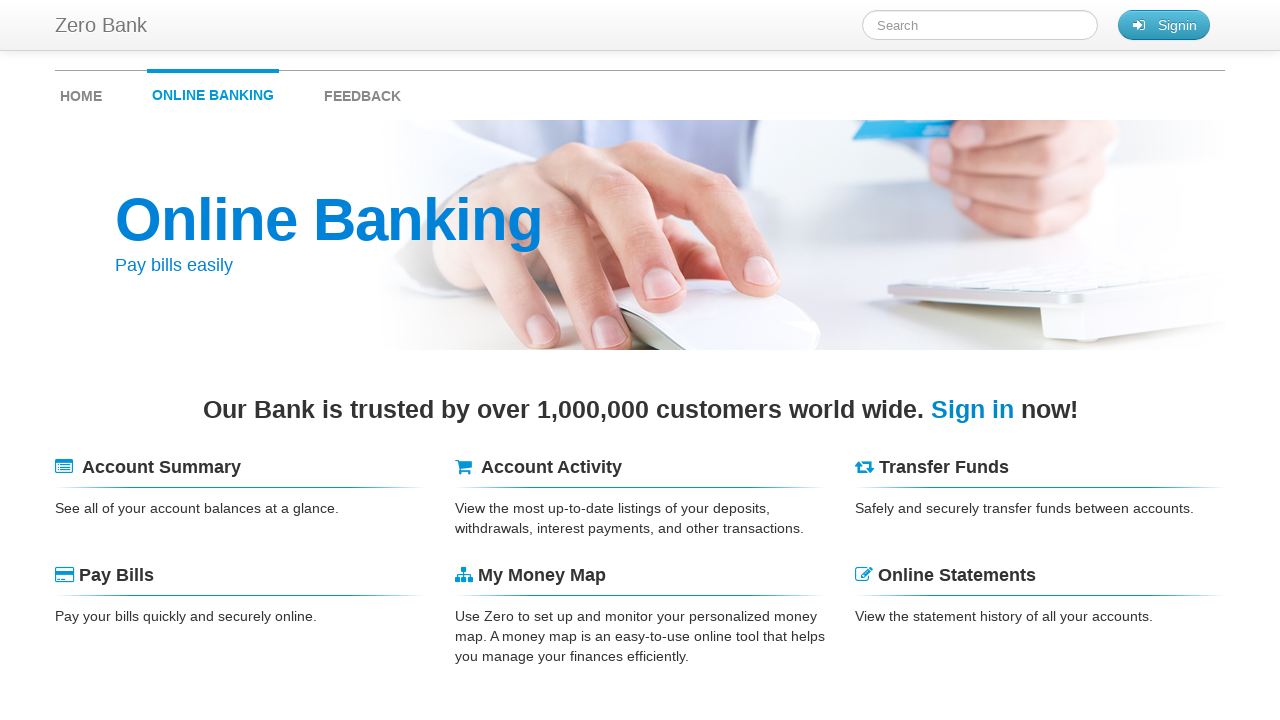

Online banking features section is now visible
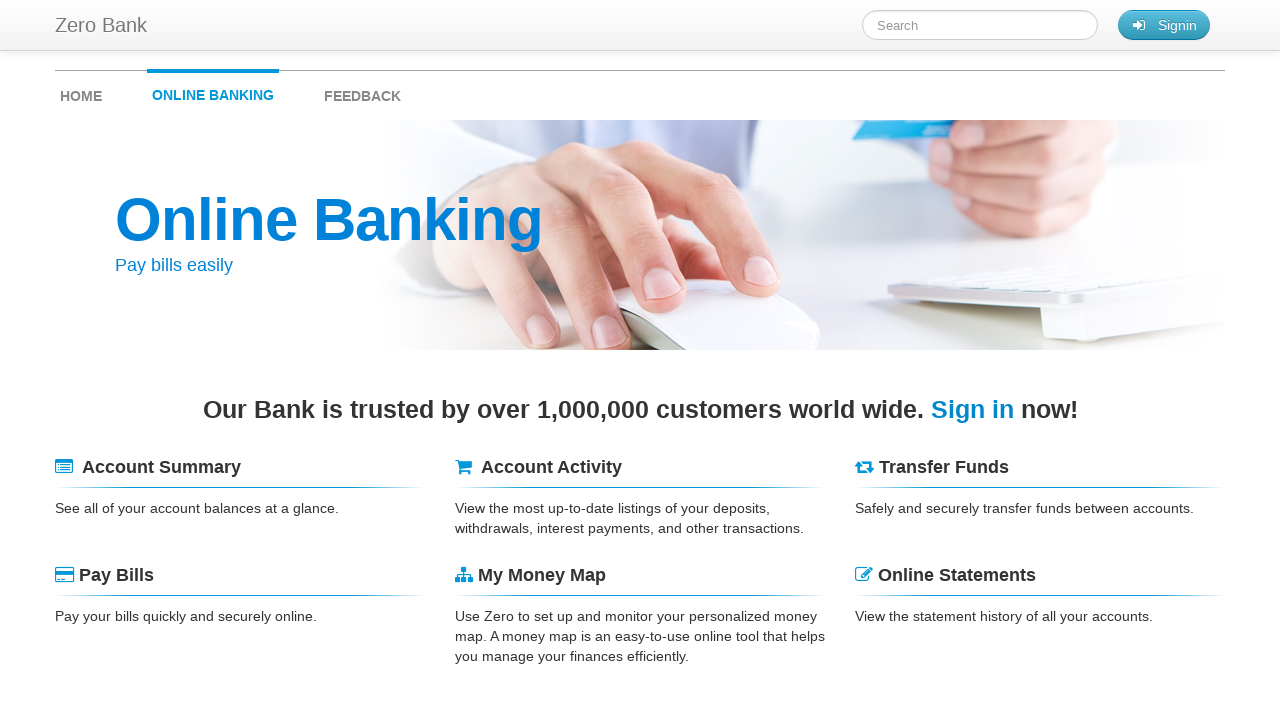

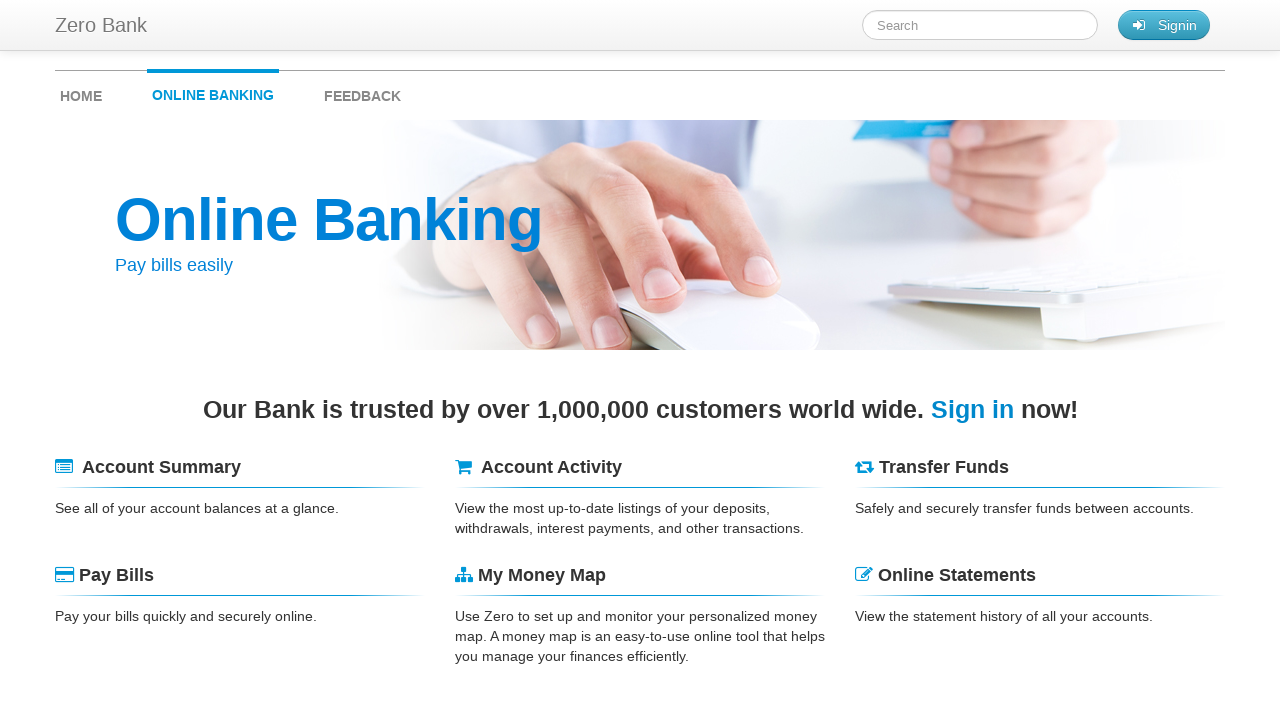